Verifies the total number of iframes on the frames demo page

Starting URL: https://demoqa.com/frames

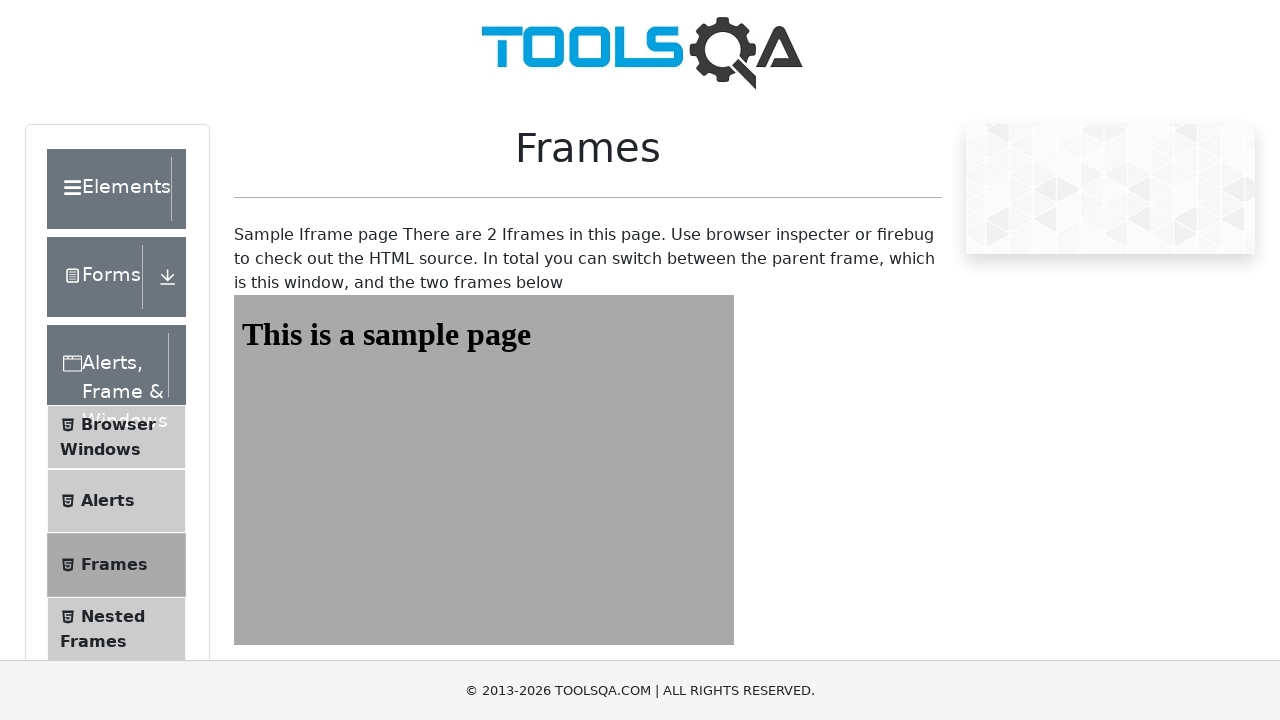

Navigated to frames demo page at https://demoqa.com/frames
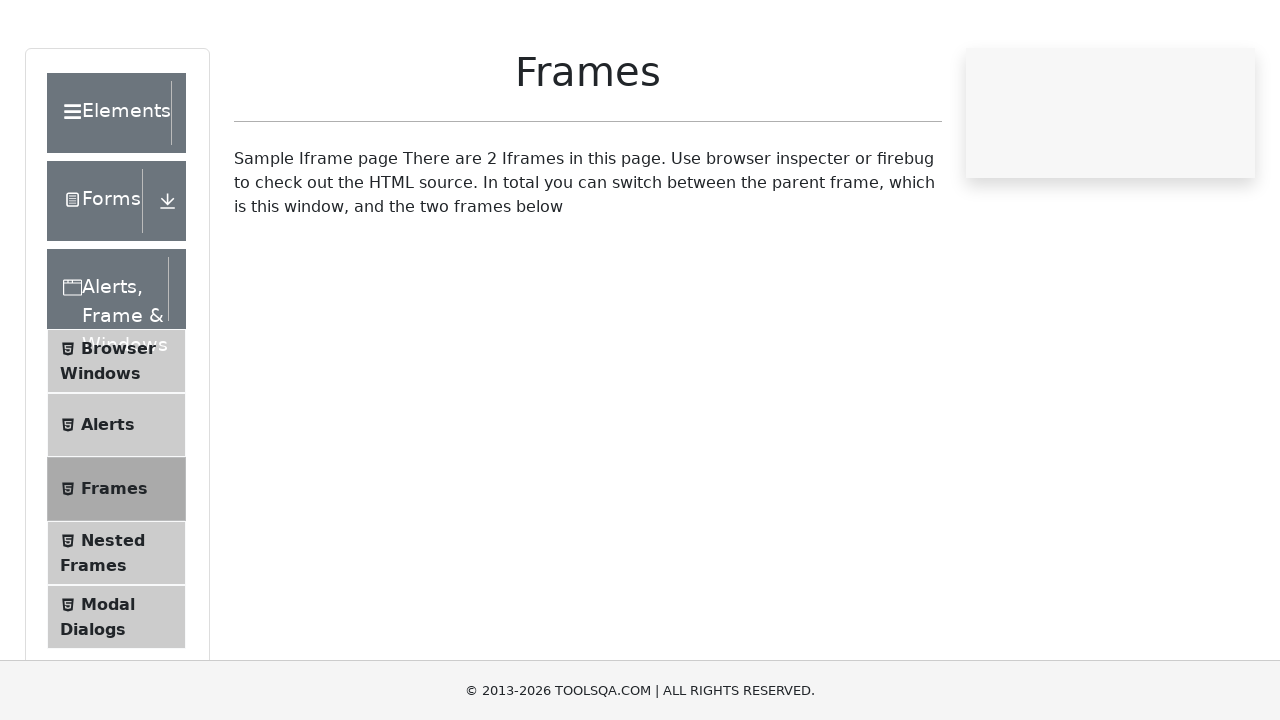

Waited for iframes to be present on the page
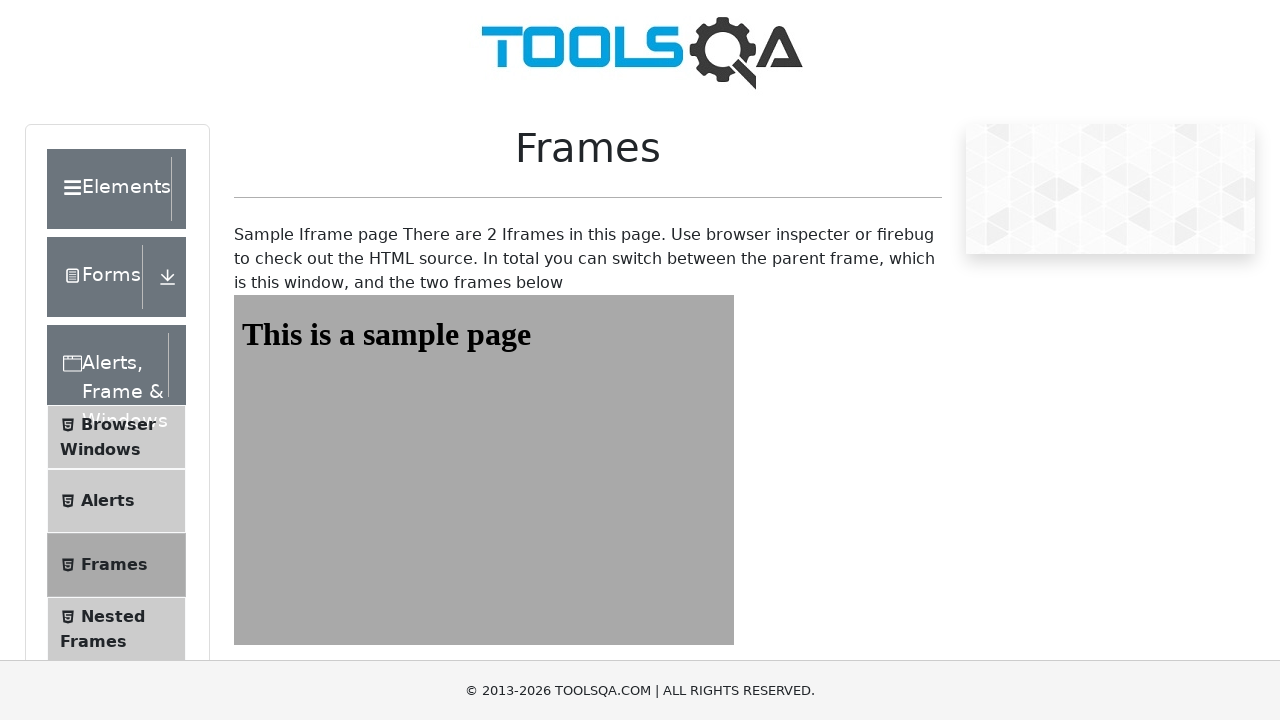

Located all iframe elements on the page
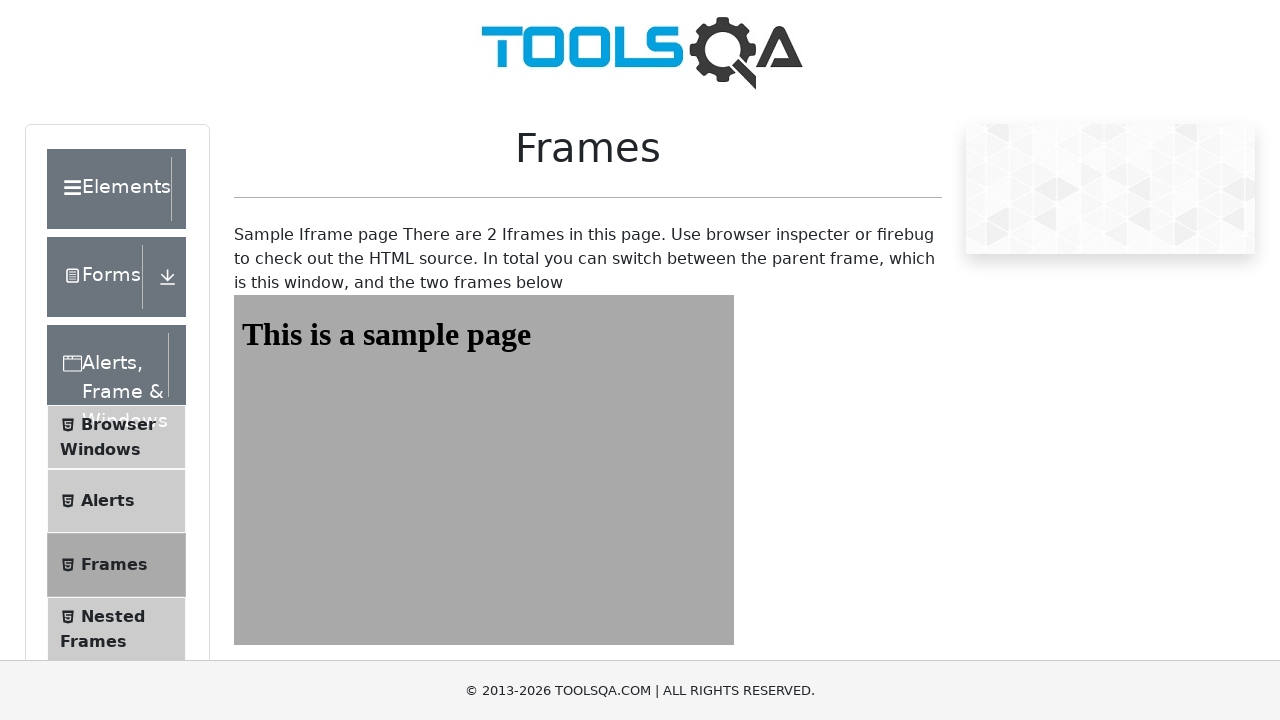

Counted total number of iframes: 4
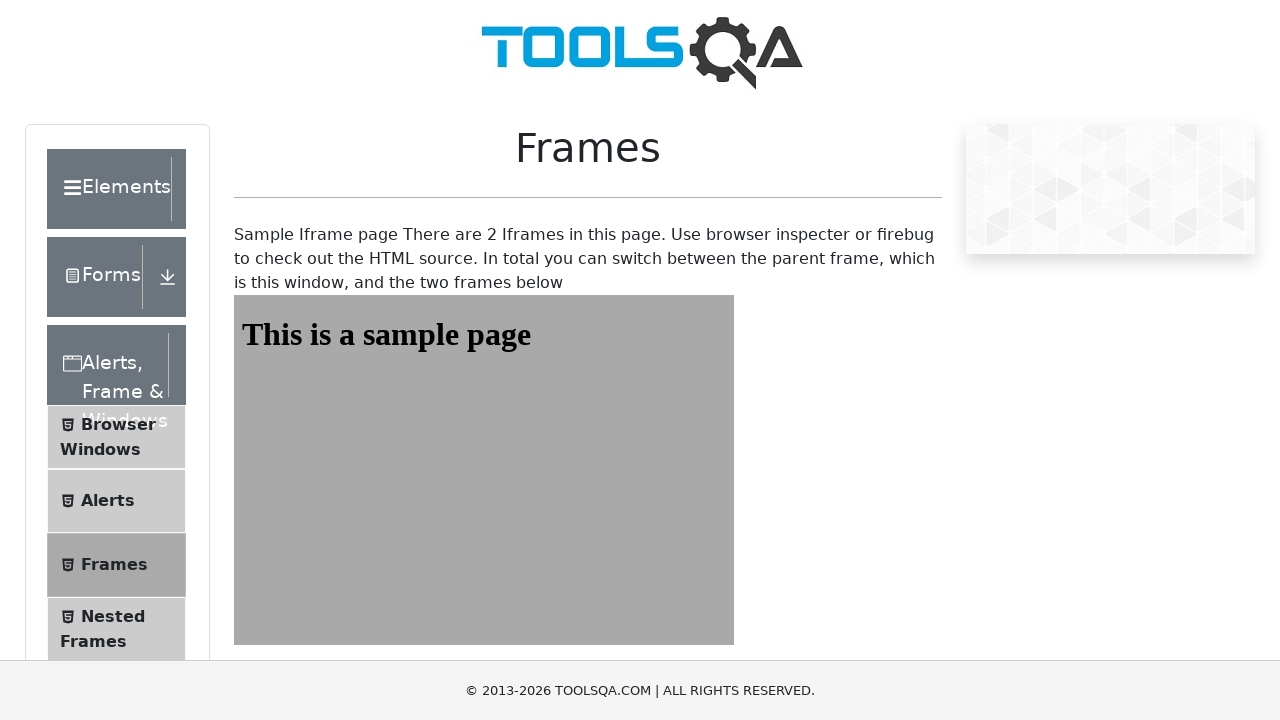

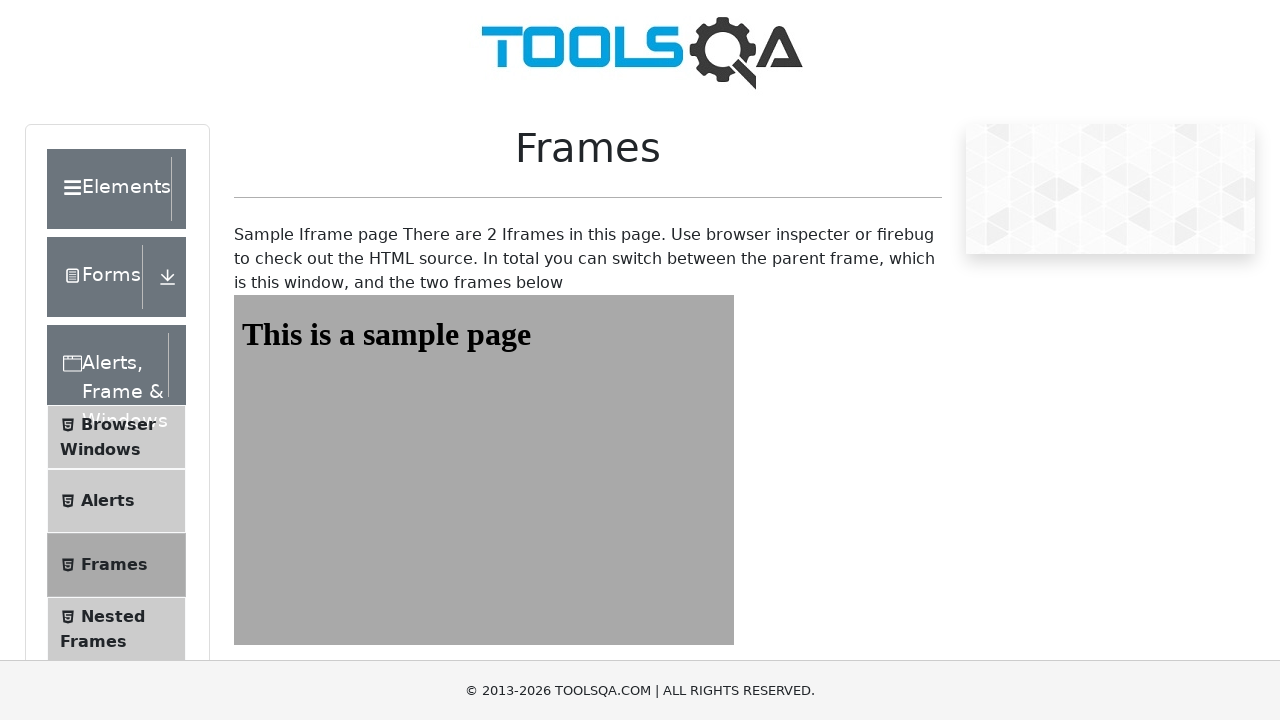